Tests sending text to a JavaScript prompt by clicking the third button, entering a name in the prompt, accepting it, and verifying the name appears in the result.

Starting URL: https://the-internet.herokuapp.com/javascript_alerts

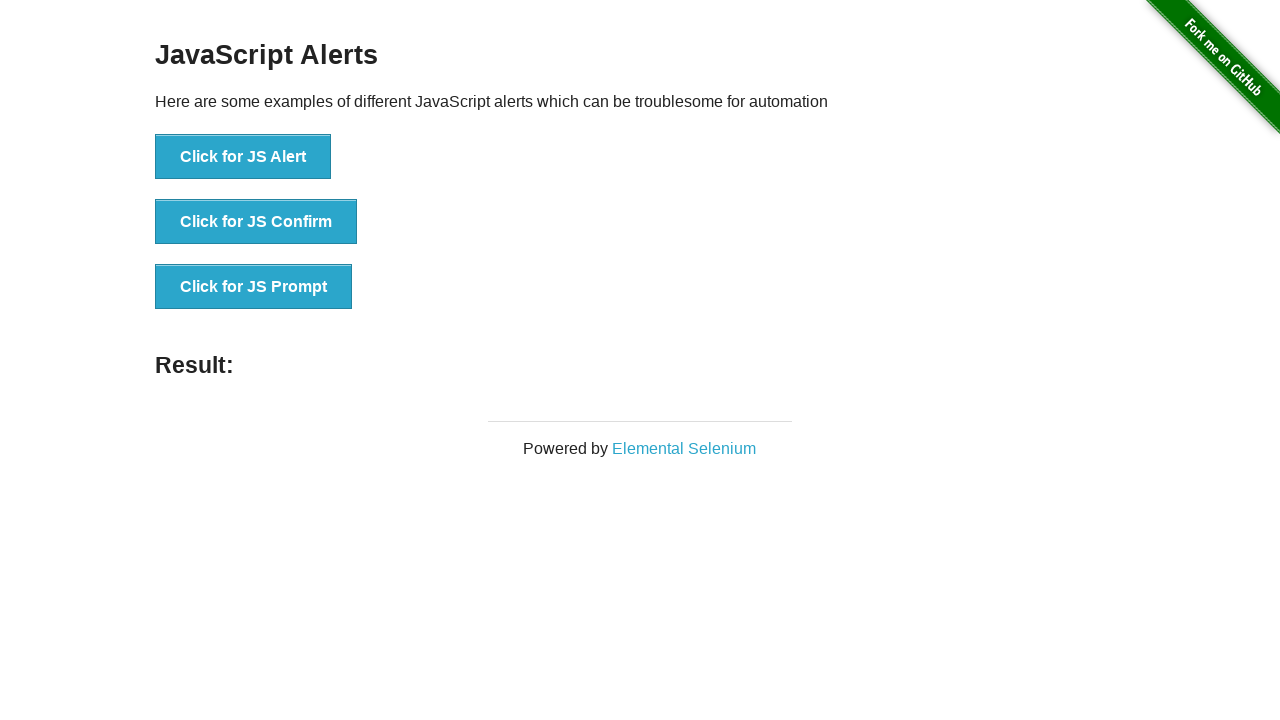

Set up dialog handler to accept prompts with 'Marcus Johnson'
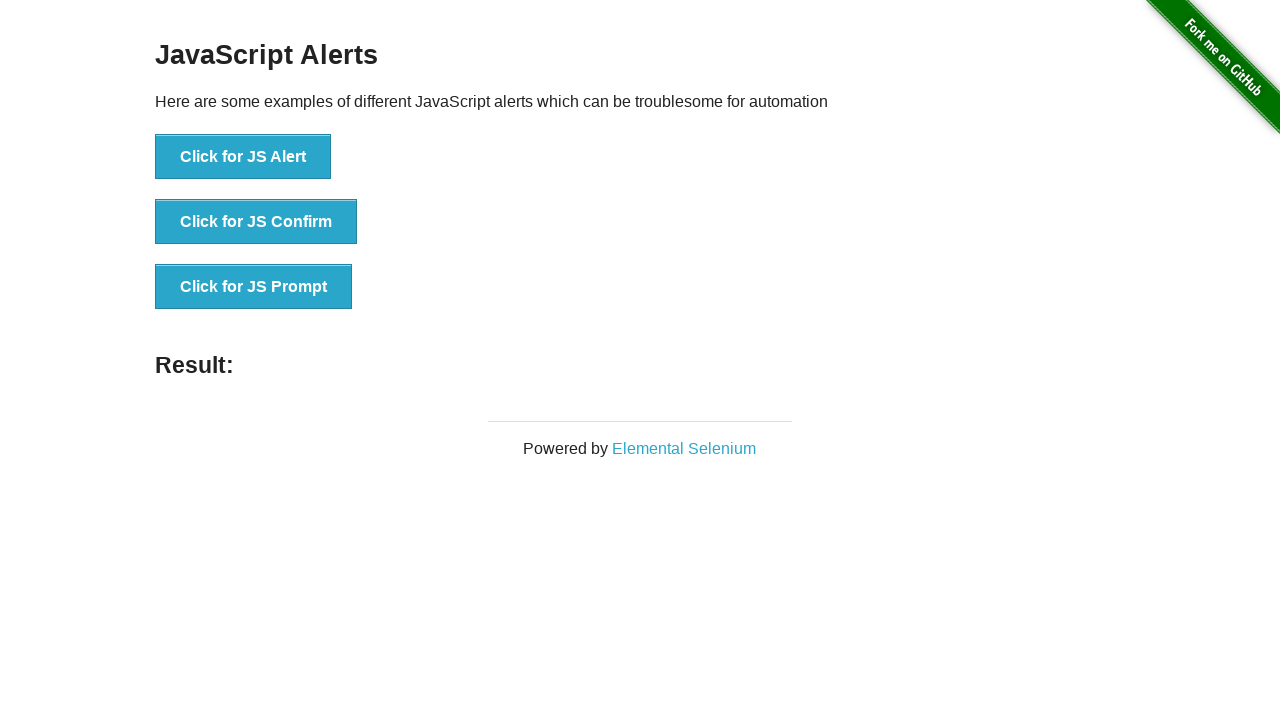

Clicked the JS Prompt button at (254, 287) on xpath=//*[text()='Click for JS Prompt']
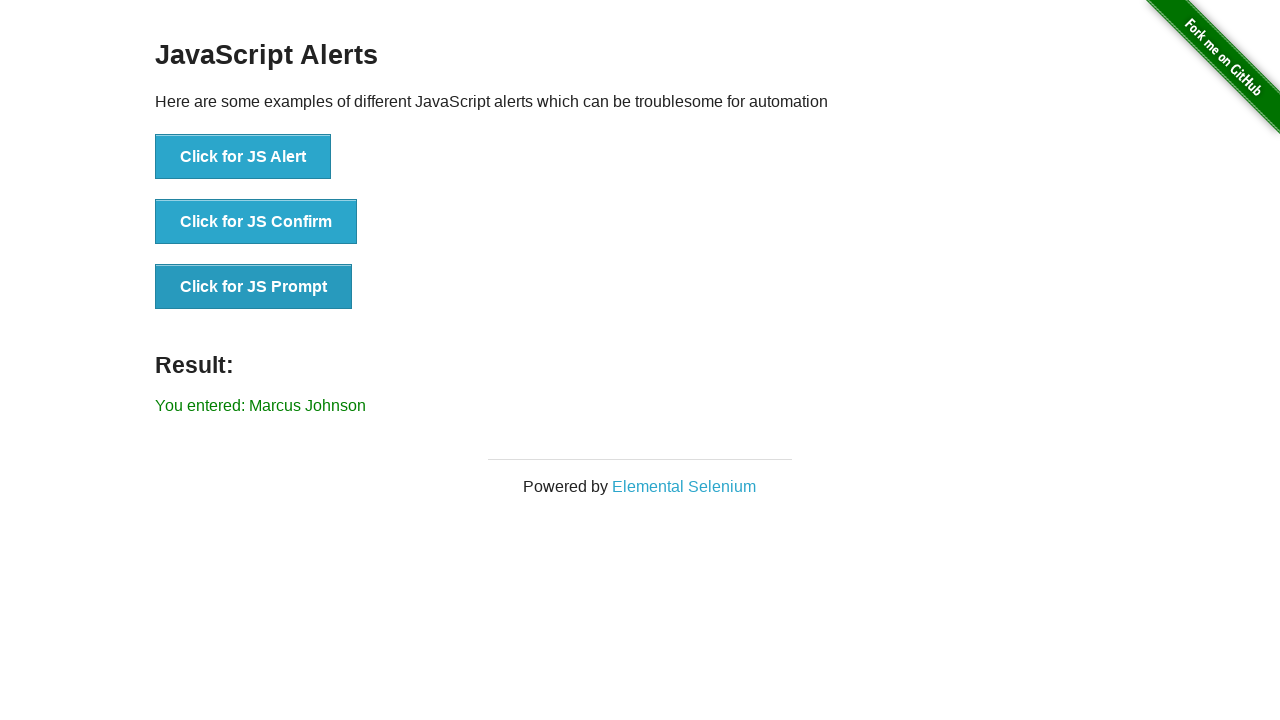

Result element loaded after prompt was accepted
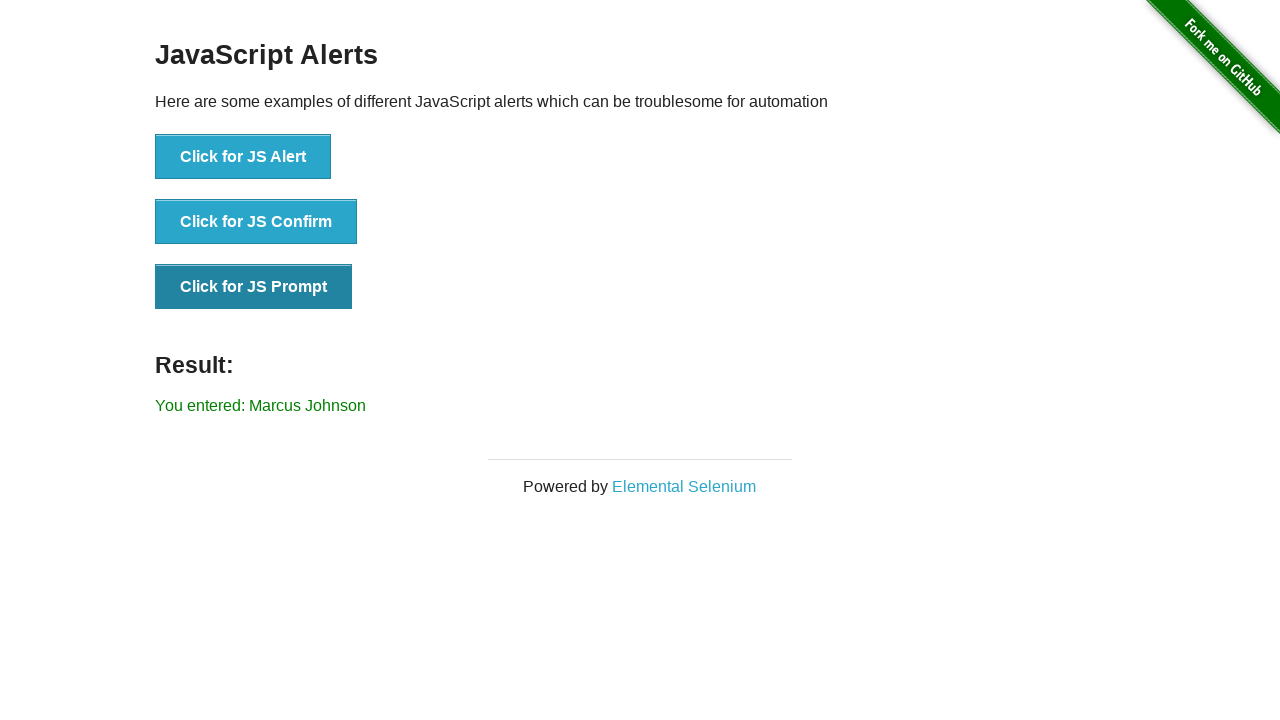

Verified that 'Marcus Johnson' appears in the result message
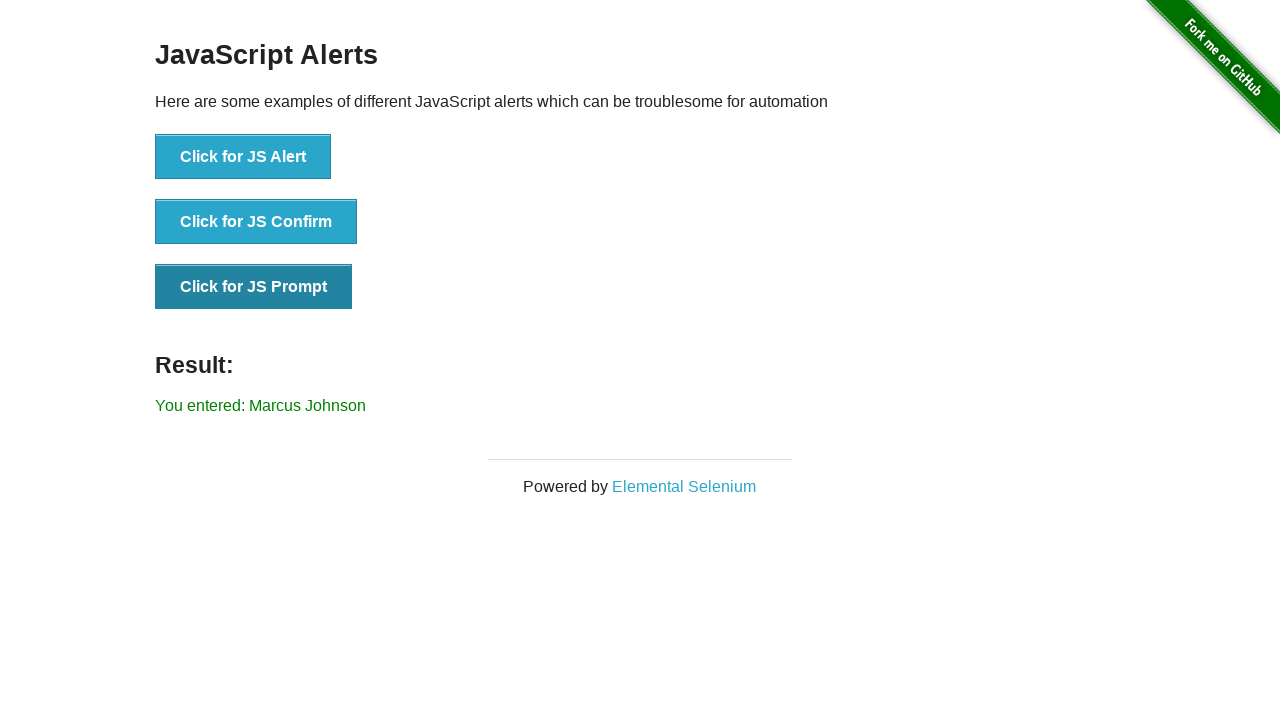

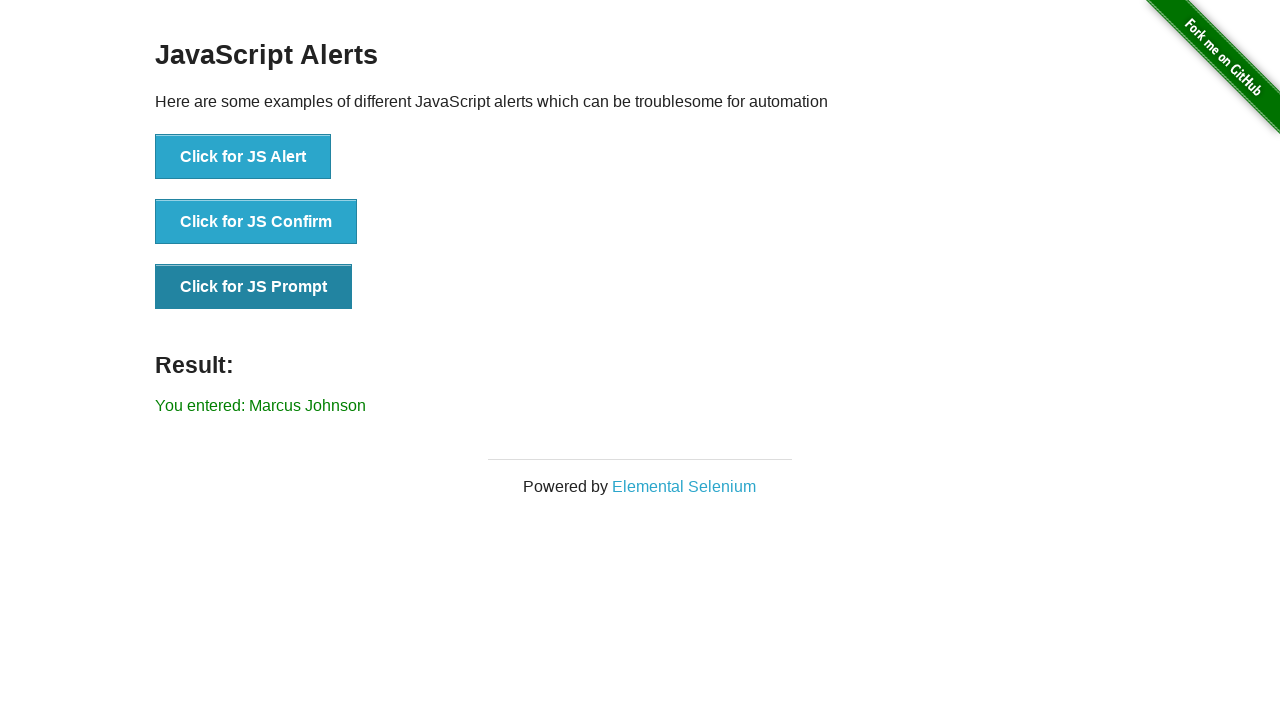